Searches for quotes on Goodreads by entering a keyword in the explore search box and clicking submit to find tagged quotes.

Starting URL: https://www.goodreads.com/quotes

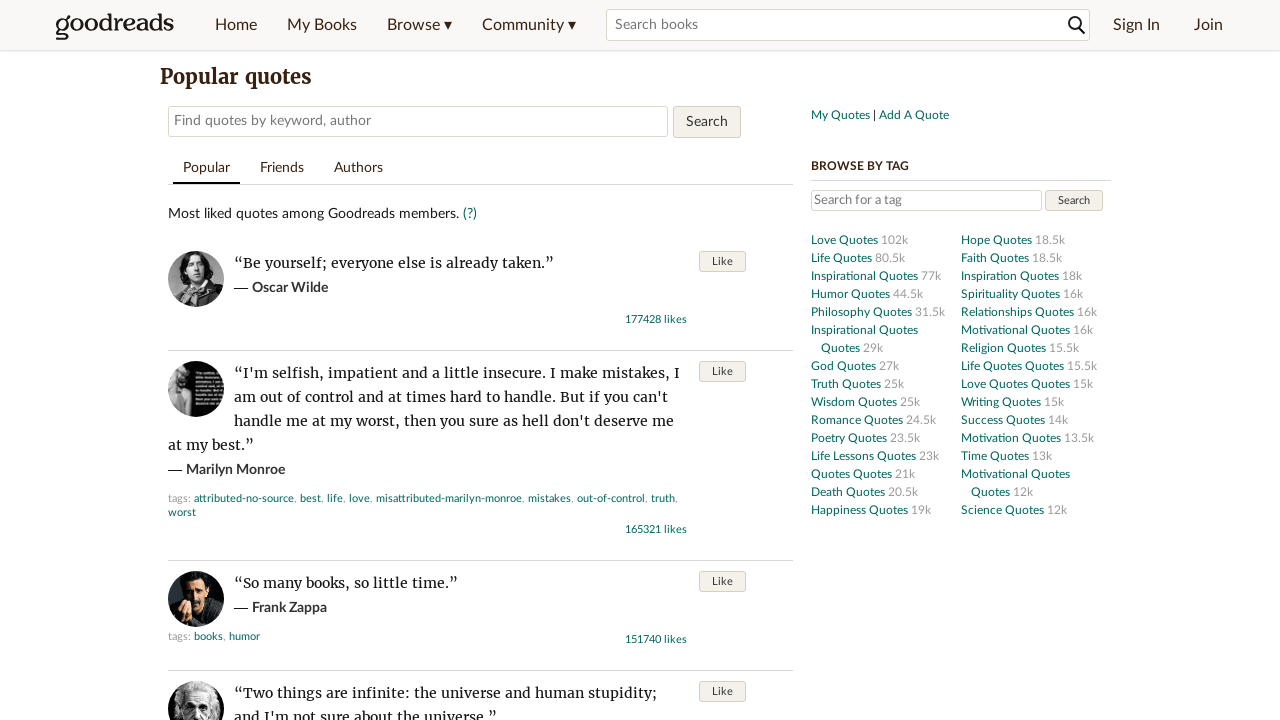

Quotes search page loaded and explore search input is visible
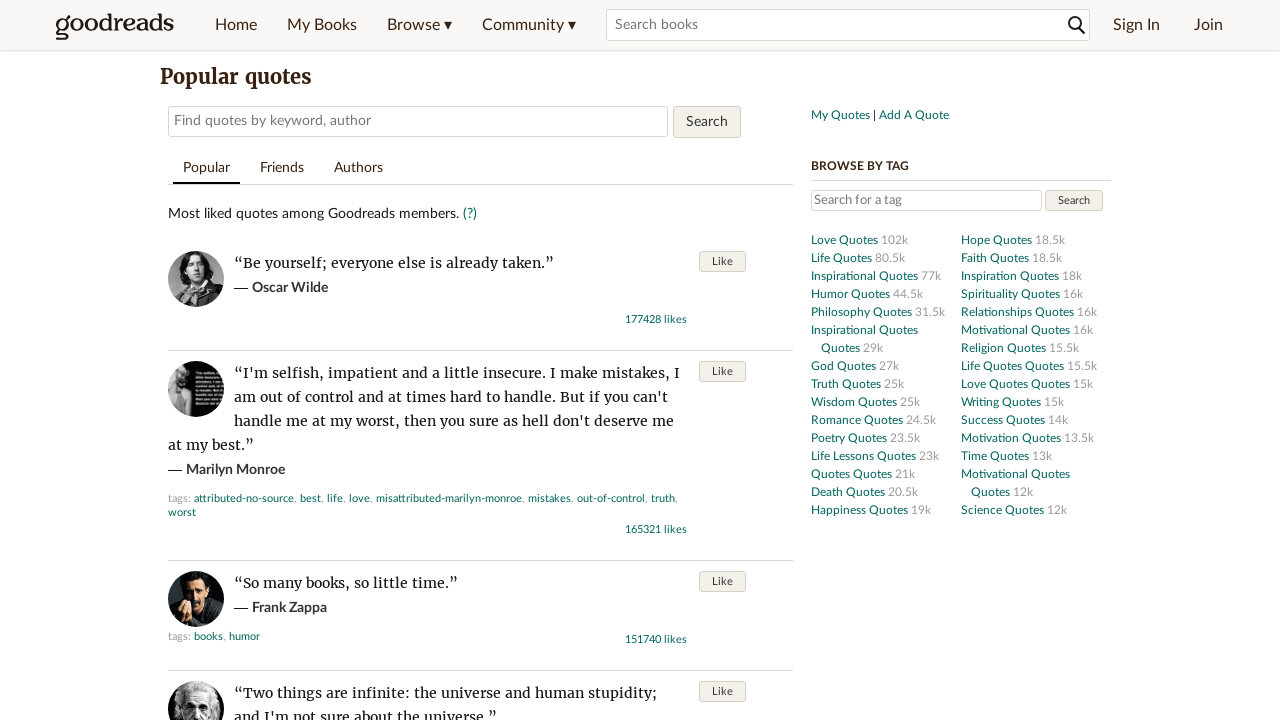

Entered 'adventure' keyword in explore search box on input#explore_search_query
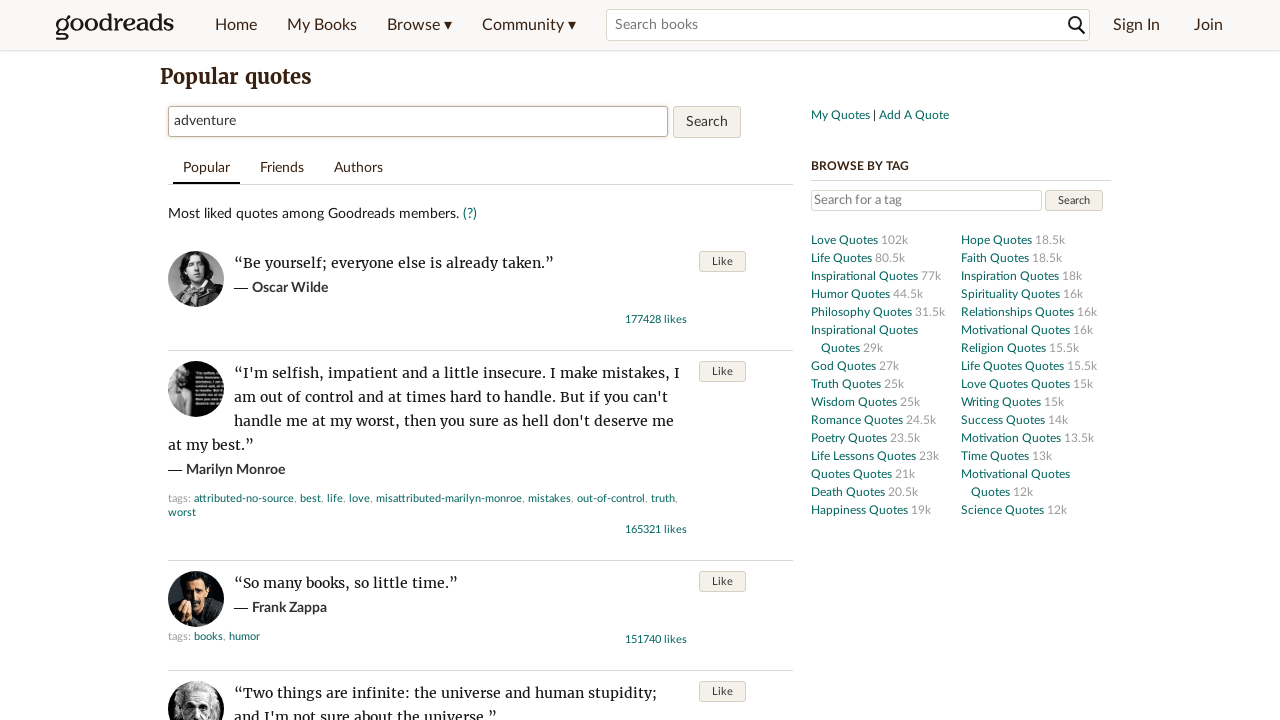

Clicked submit button to search for tagged quotes at (707, 122) on input[name='commit']
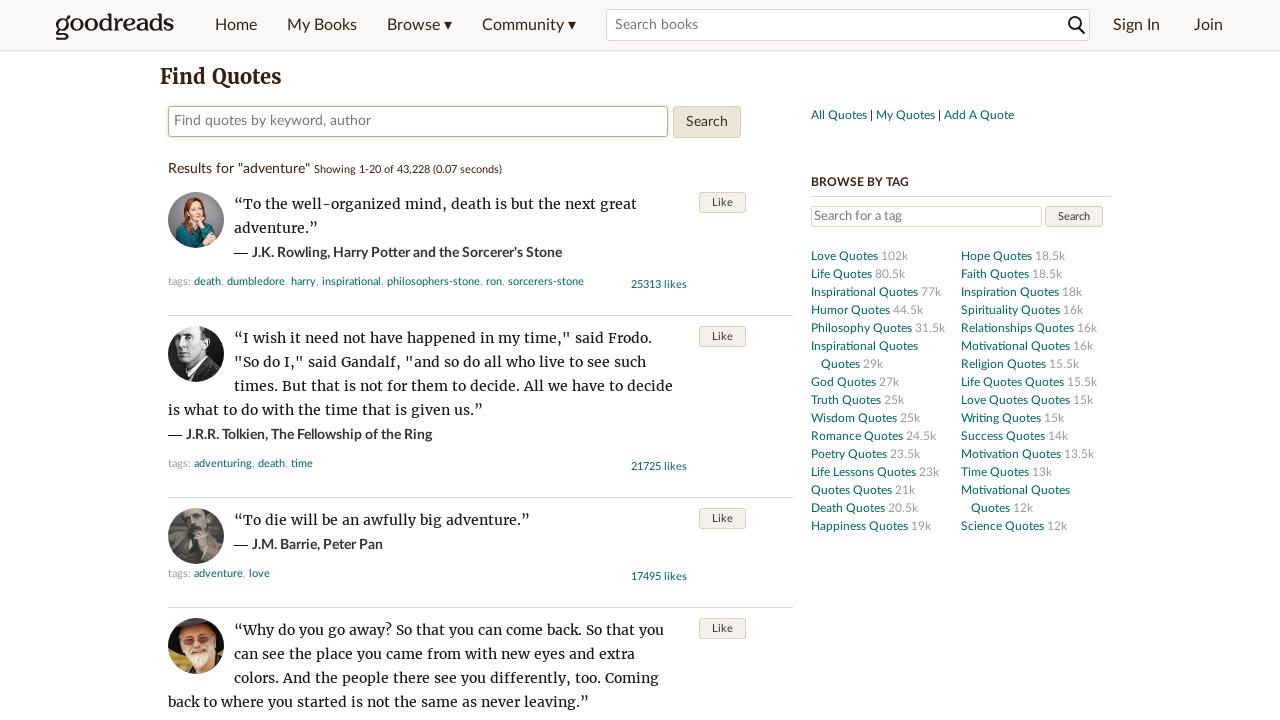

Quote results loaded successfully
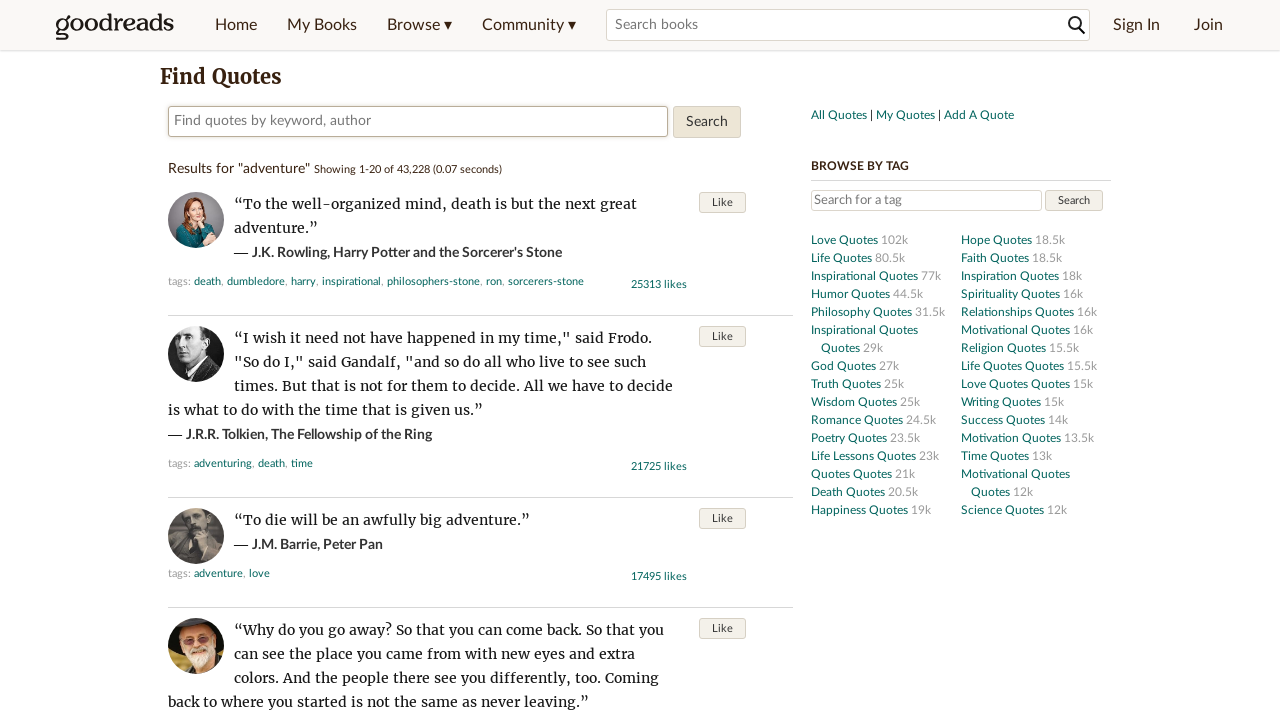

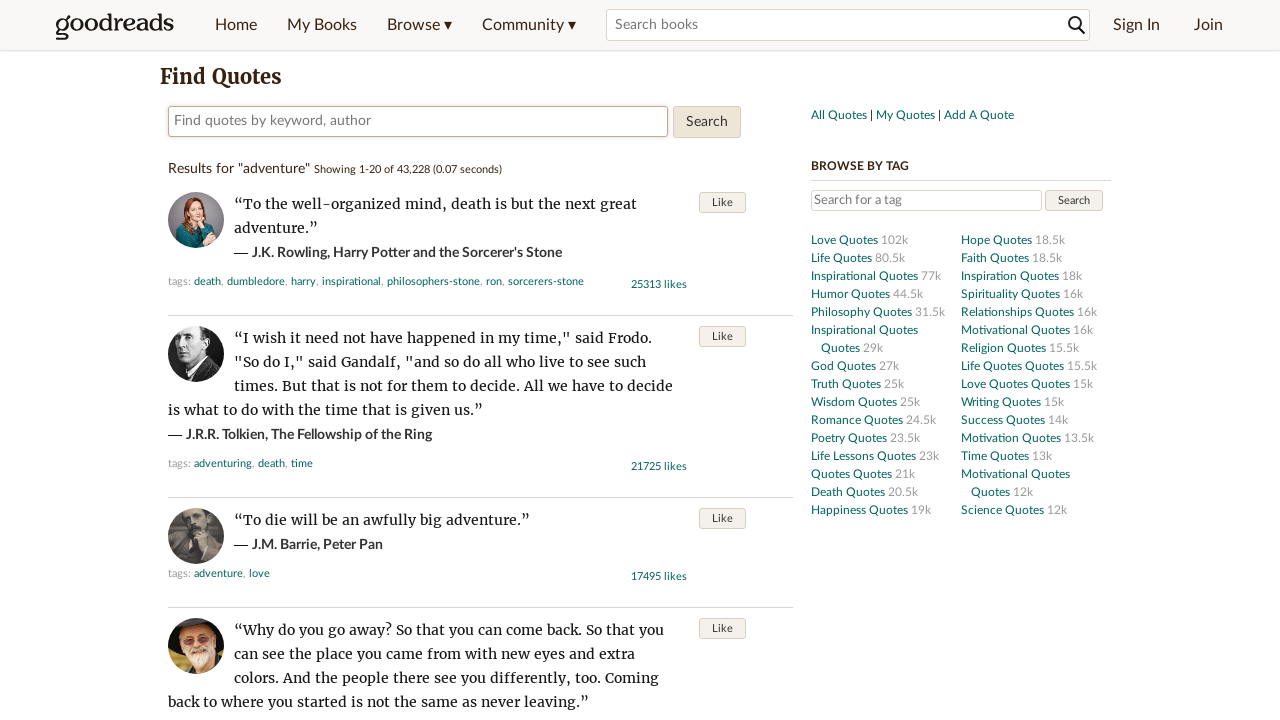